Tests opting out of A/B tests by adding an opt-out cookie before navigating to the A/B test page

Starting URL: http://the-internet.herokuapp.com

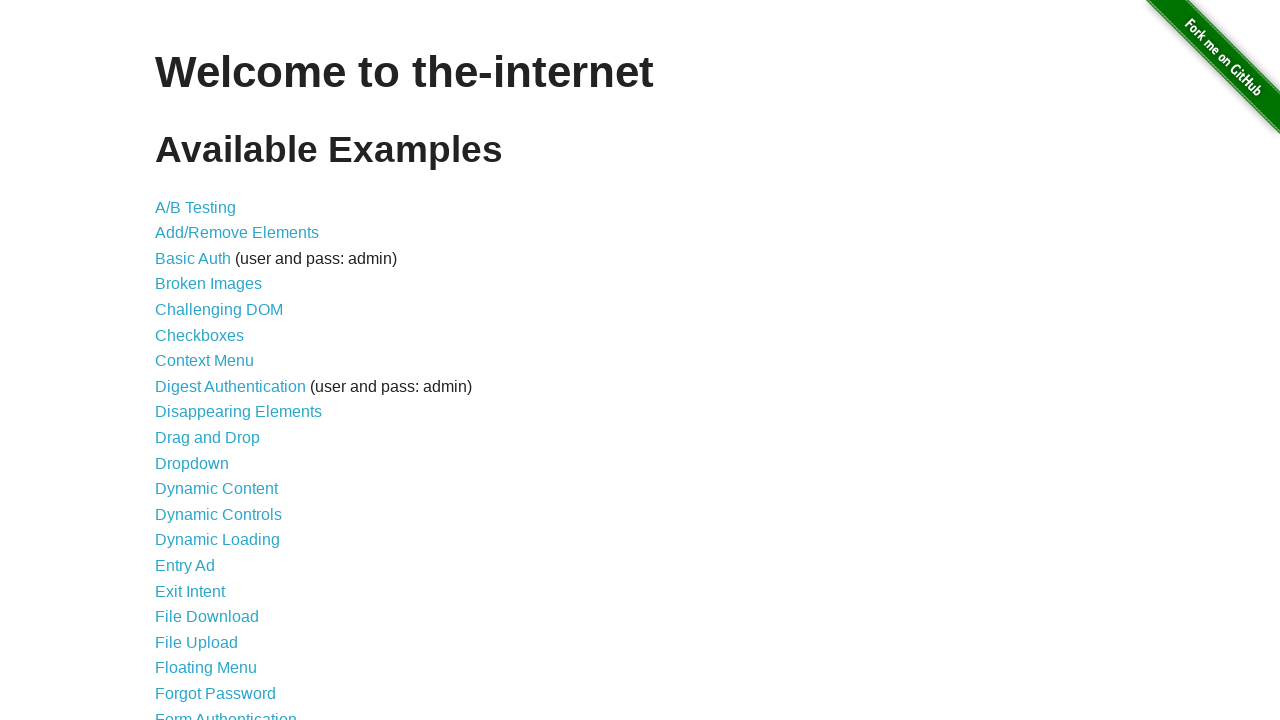

Added optimizelyOptOut cookie to the-internet.herokuapp.com domain
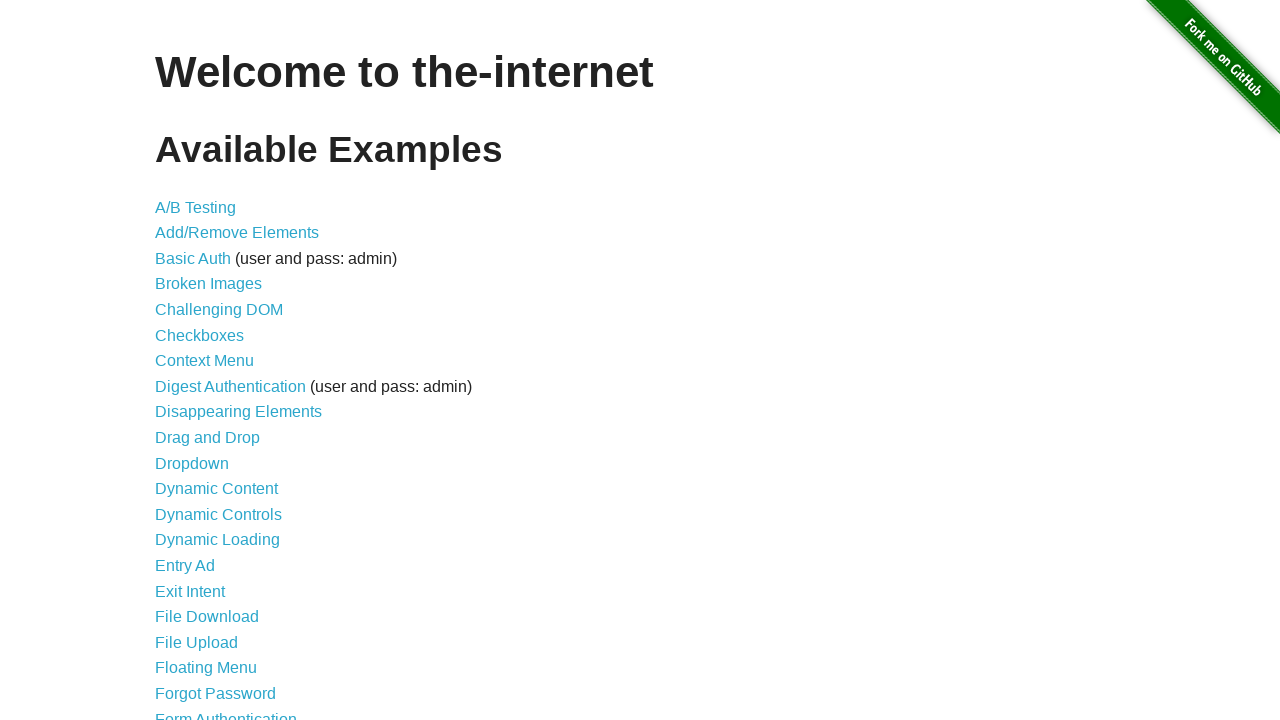

Navigated to the A/B test page at http://the-internet.herokuapp.com/abtest
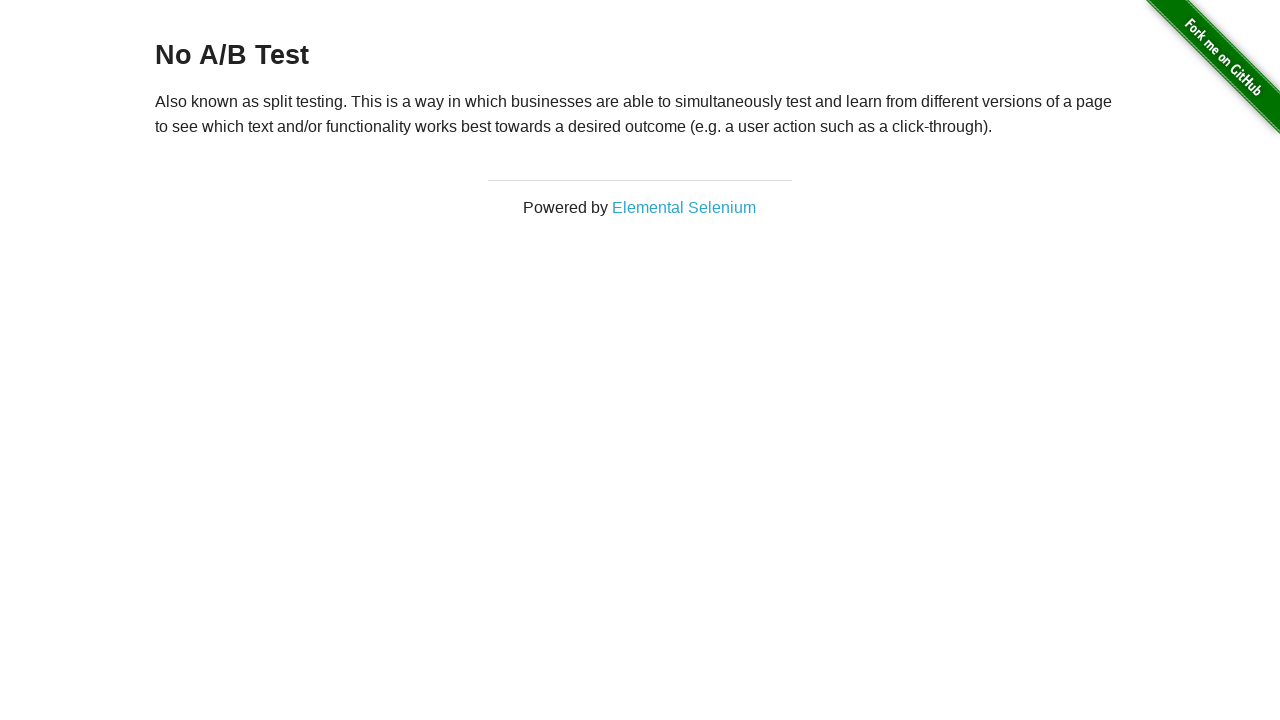

Waited for h3 heading to load
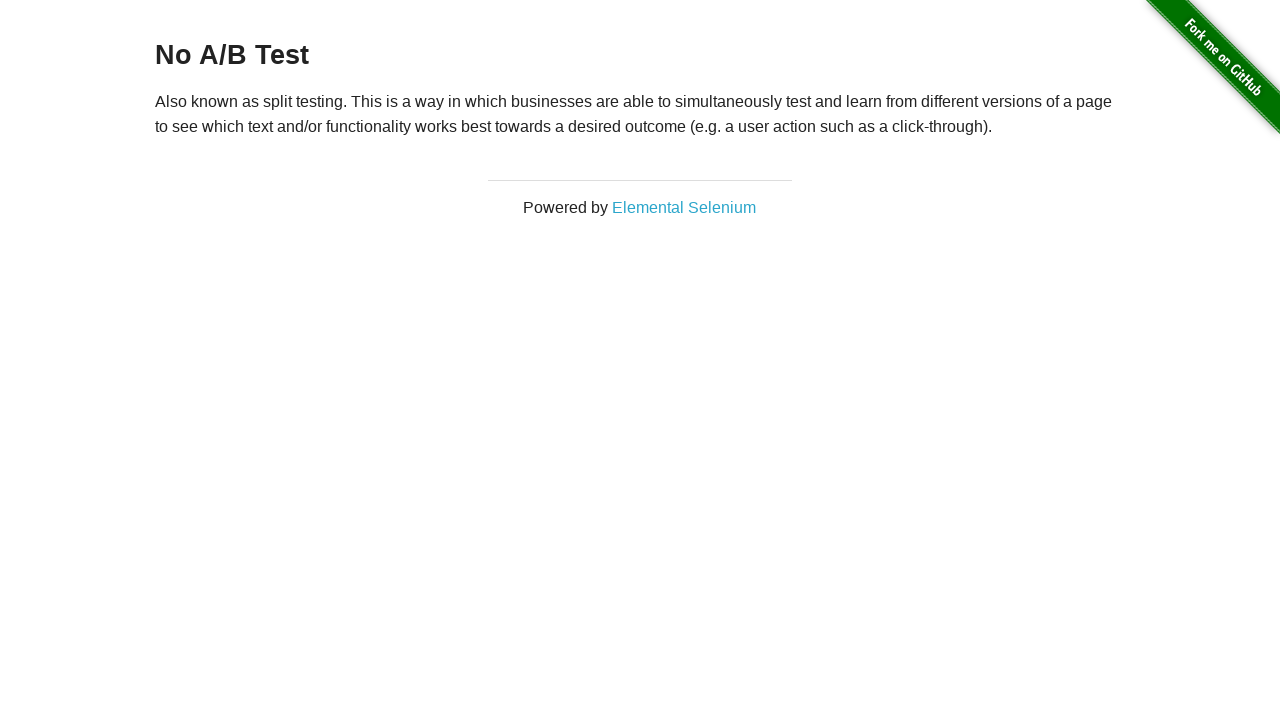

Retrieved heading text: 'No A/B Test'
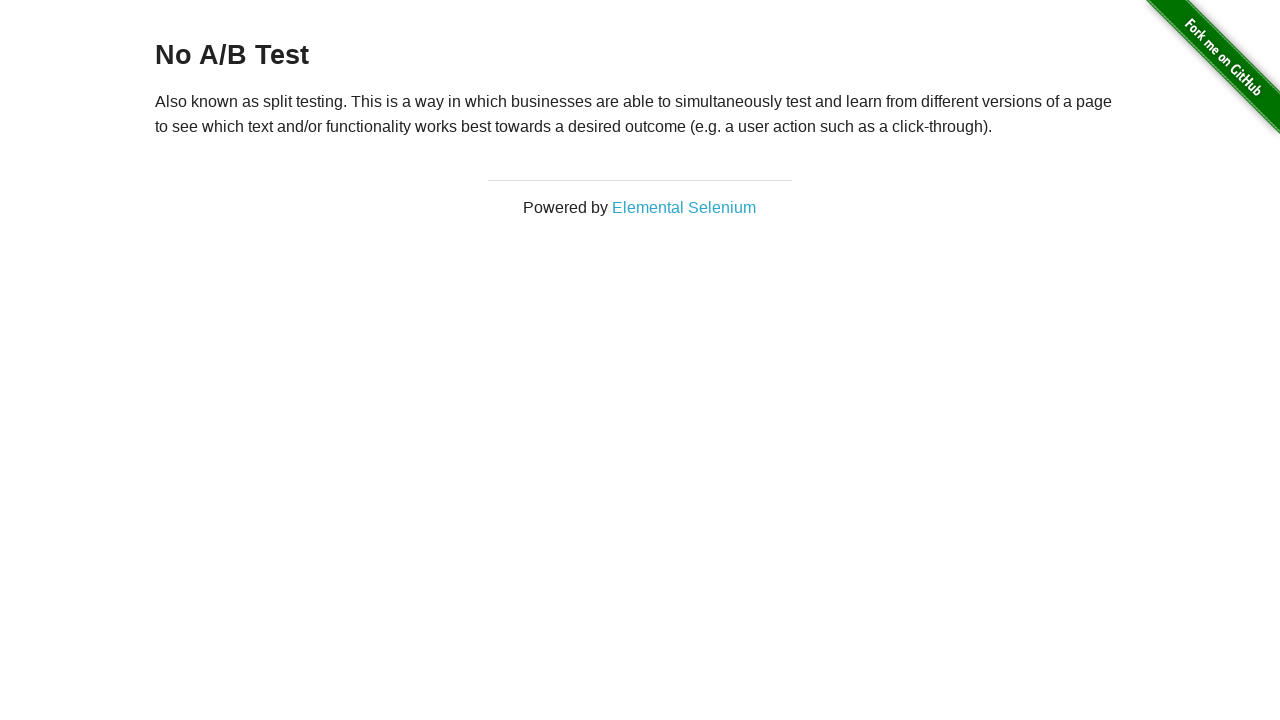

Verified that heading text starts with 'No A/B Test', confirming opt-out cookie is working
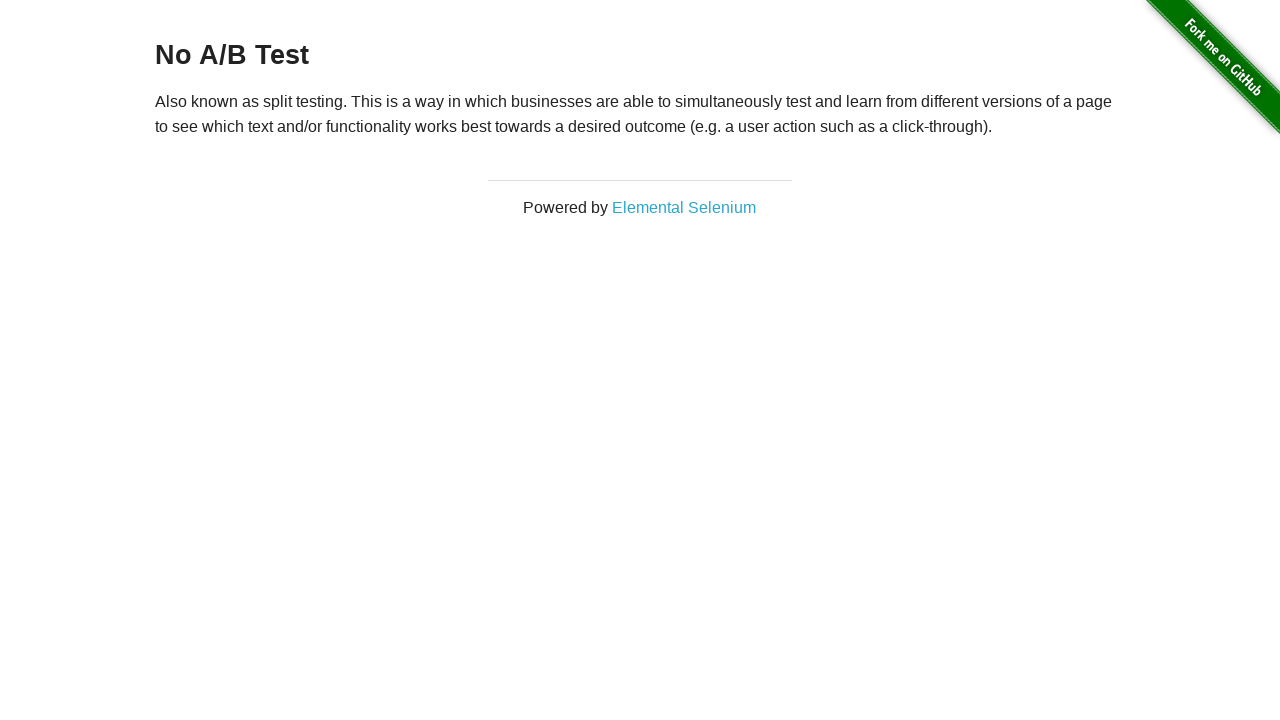

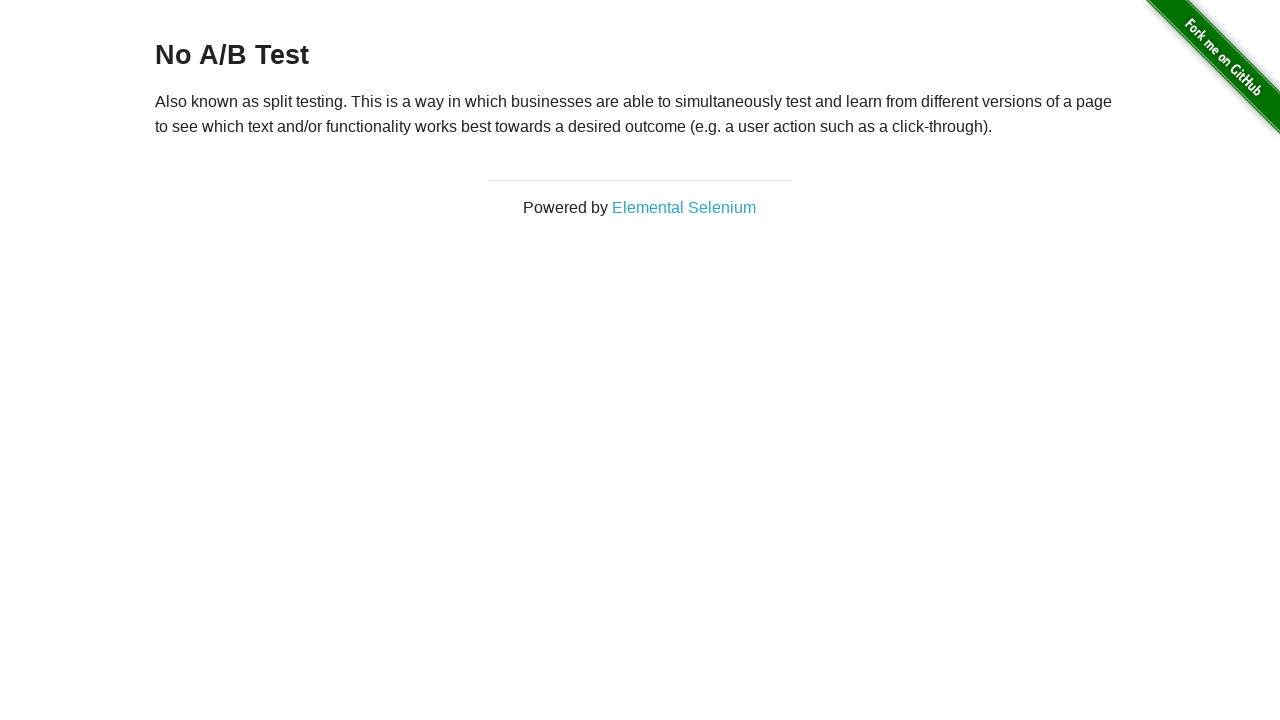